Navigates to JustDial homepage and verifies the page loads successfully

Starting URL: https://www.justdial.com/

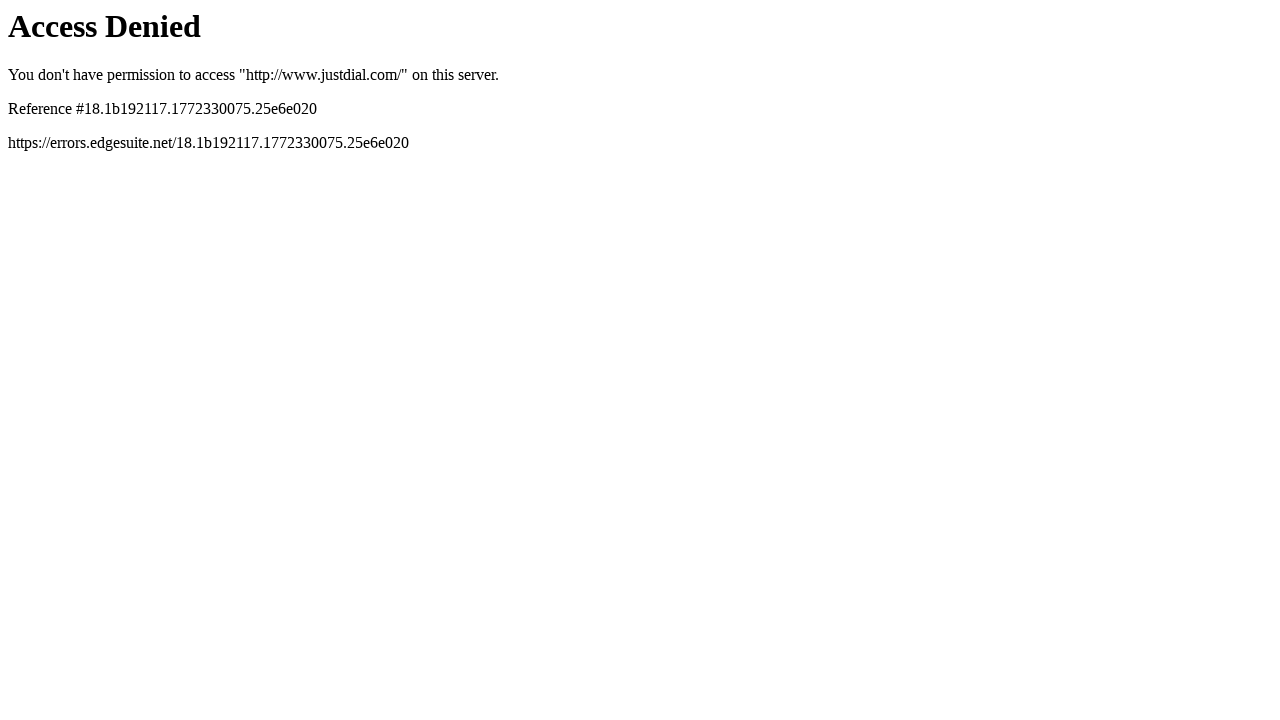

Navigated to JustDial homepage
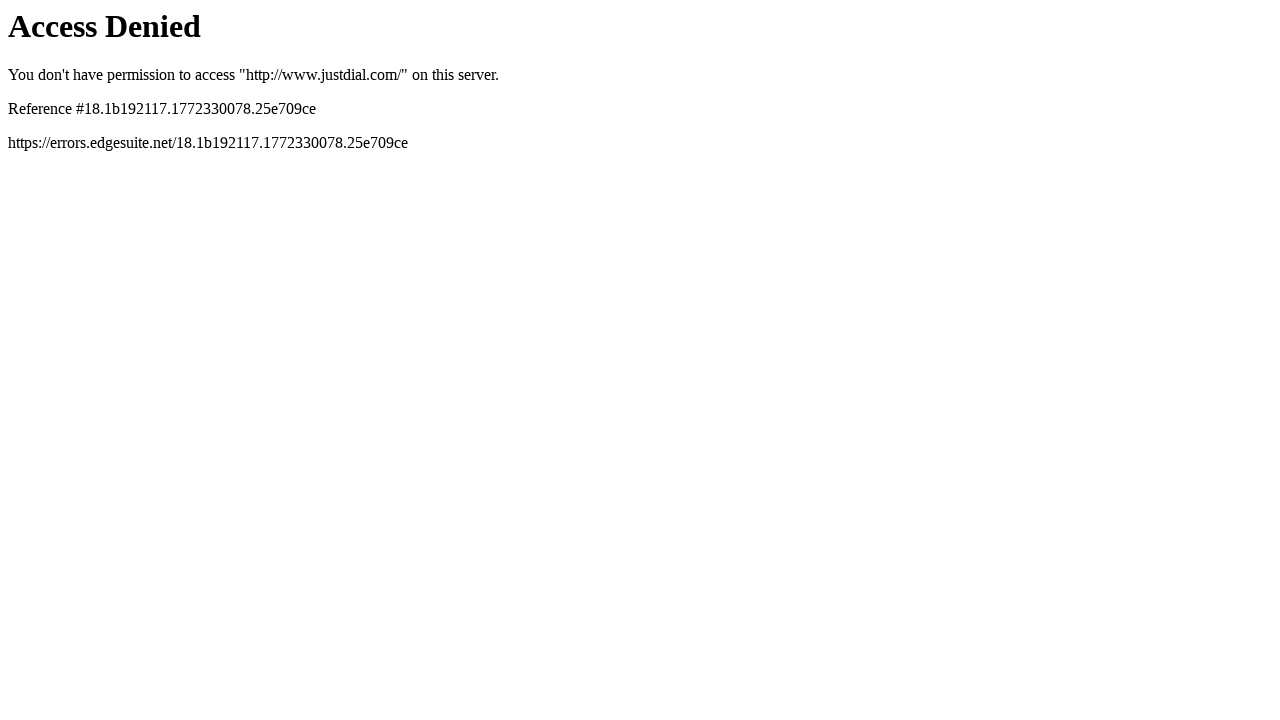

Page DOM content loaded successfully
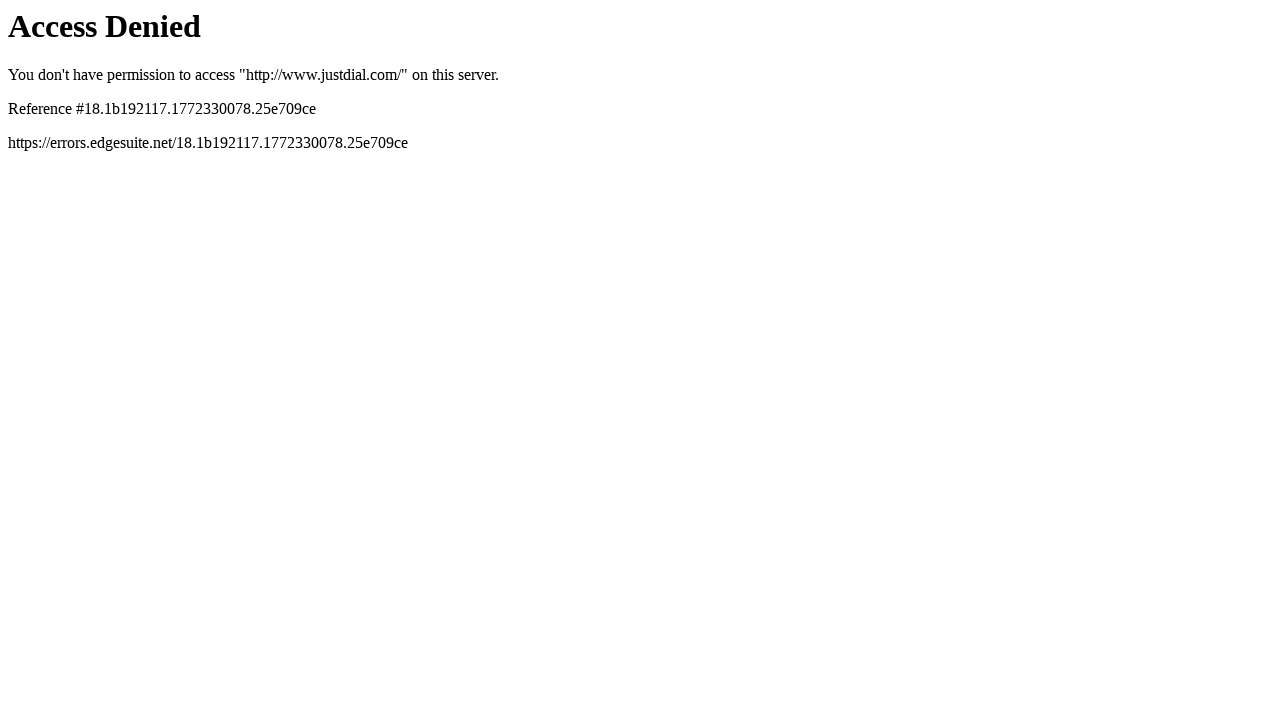

Verified page title exists
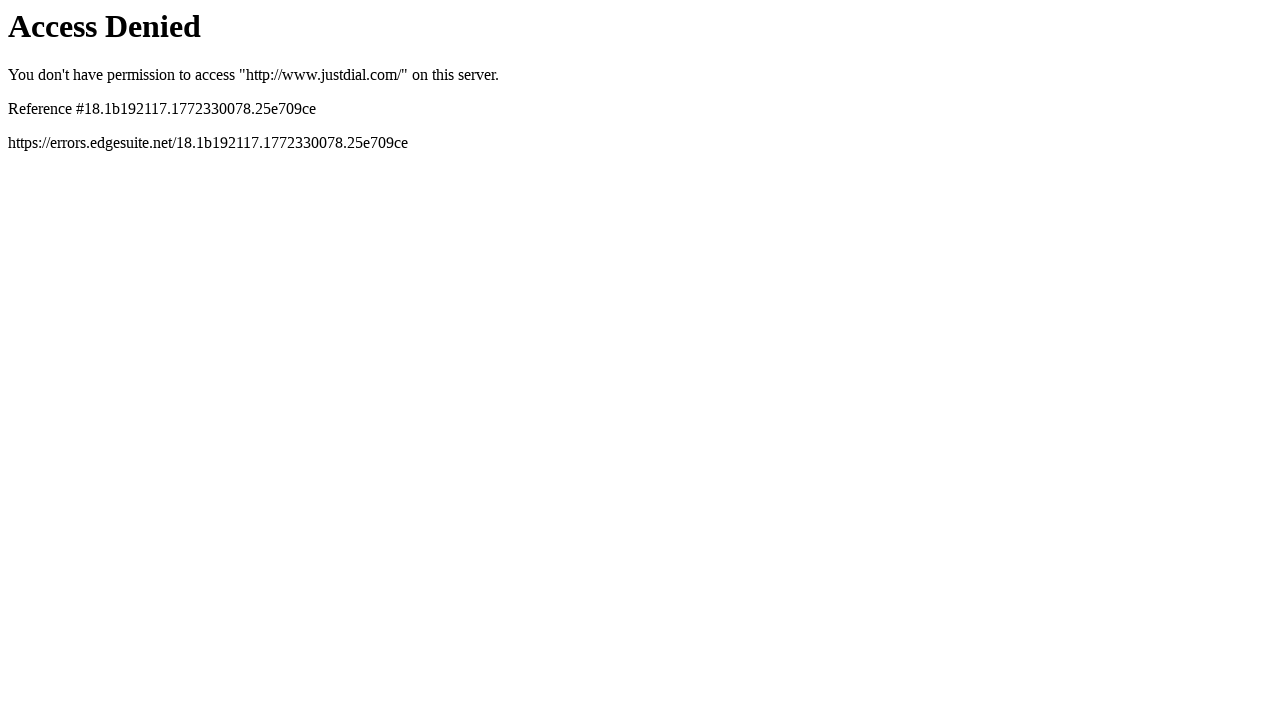

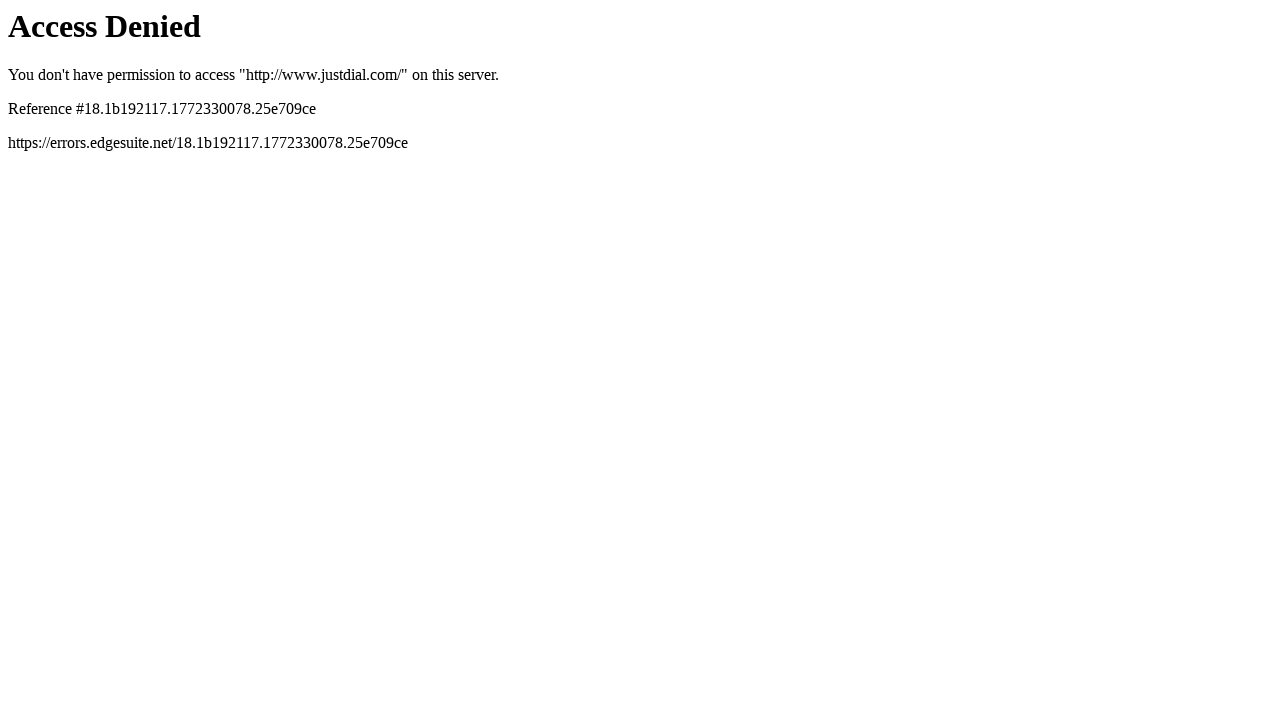